Tests filtering to display only active (incomplete) items and using browser back button

Starting URL: https://demo.playwright.dev/todomvc

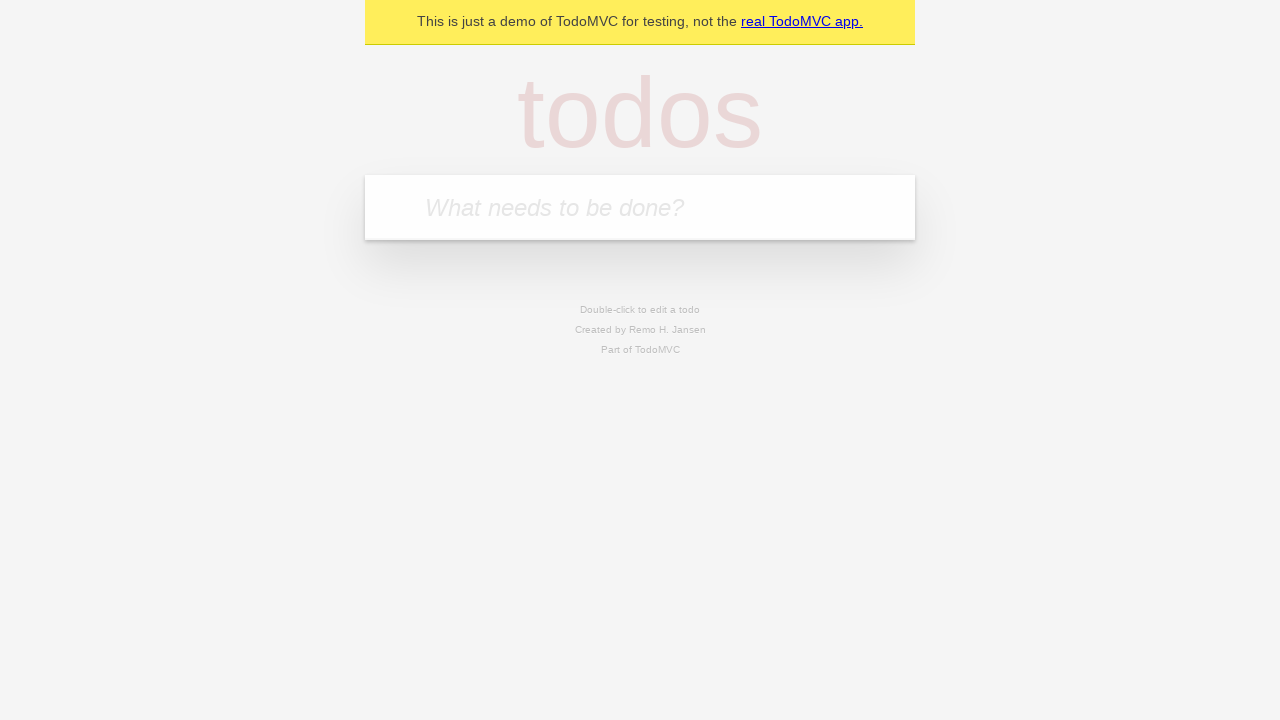

Filled todo input with 'buy some cheese' on internal:attr=[placeholder="What needs to be done?"i]
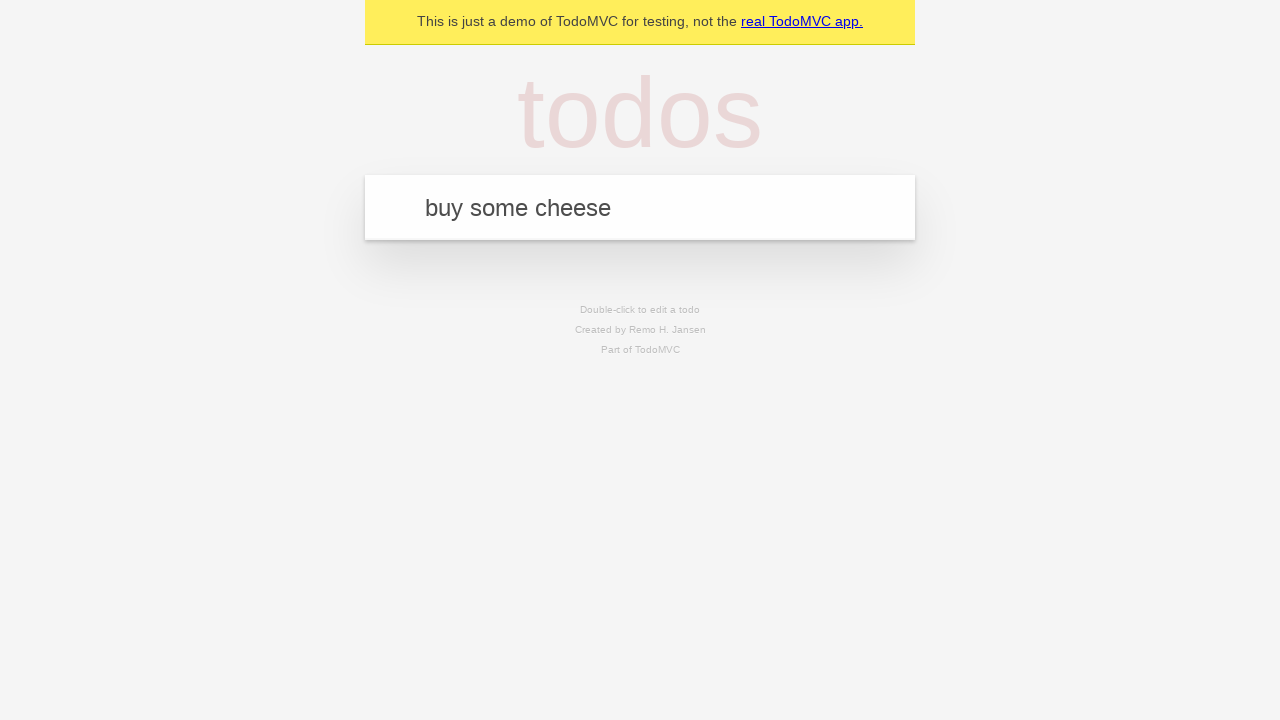

Pressed Enter to add first todo item on internal:attr=[placeholder="What needs to be done?"i]
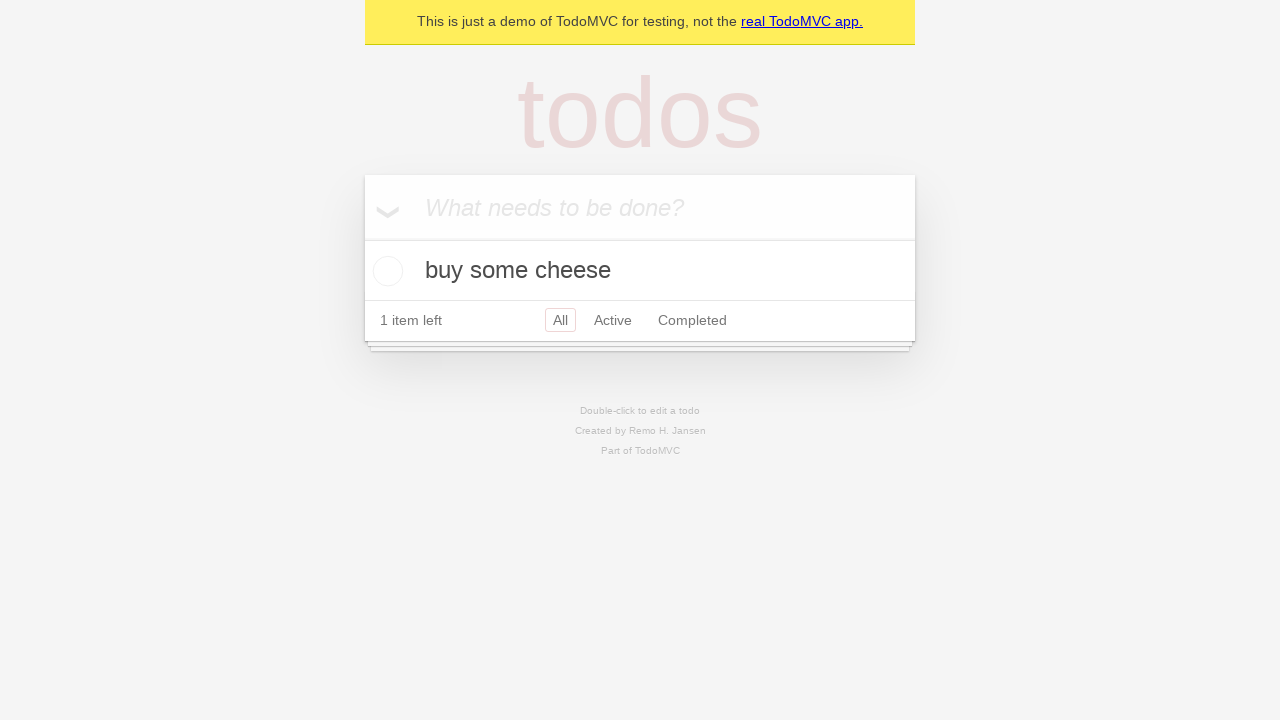

Filled todo input with 'feed the cat' on internal:attr=[placeholder="What needs to be done?"i]
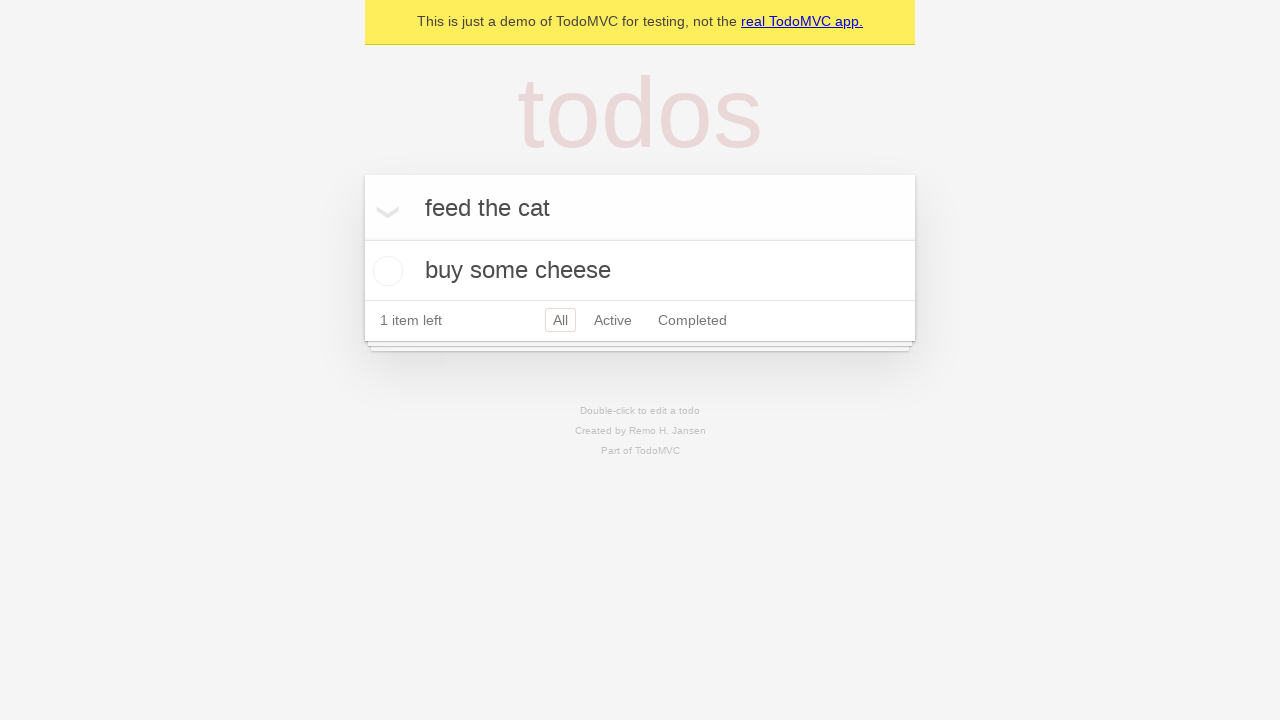

Pressed Enter to add second todo item on internal:attr=[placeholder="What needs to be done?"i]
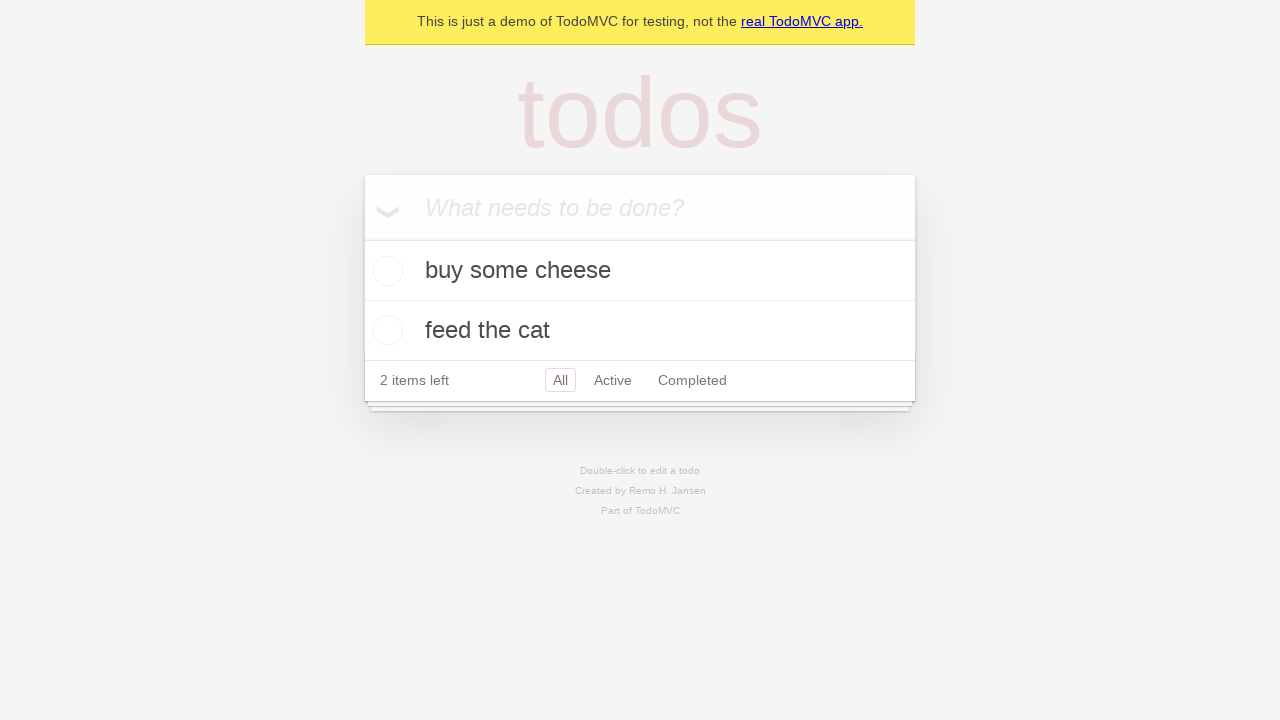

Filled todo input with 'book a doctors appointment' on internal:attr=[placeholder="What needs to be done?"i]
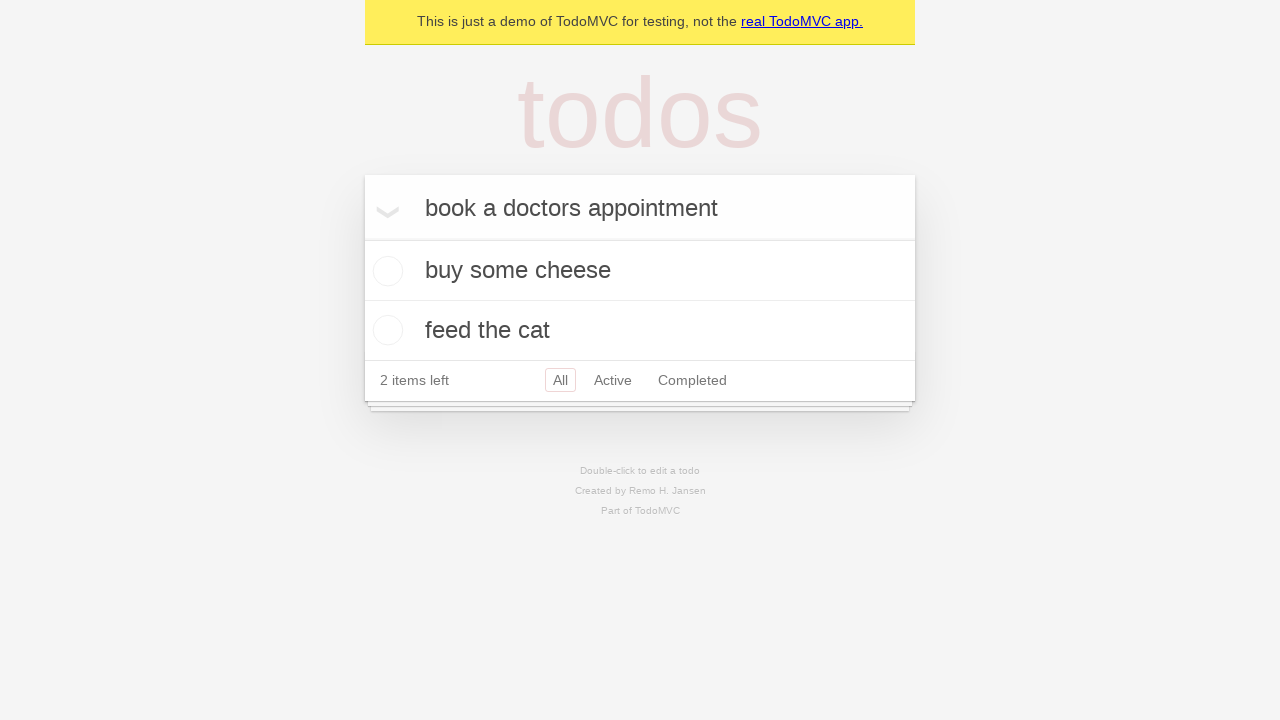

Pressed Enter to add third todo item on internal:attr=[placeholder="What needs to be done?"i]
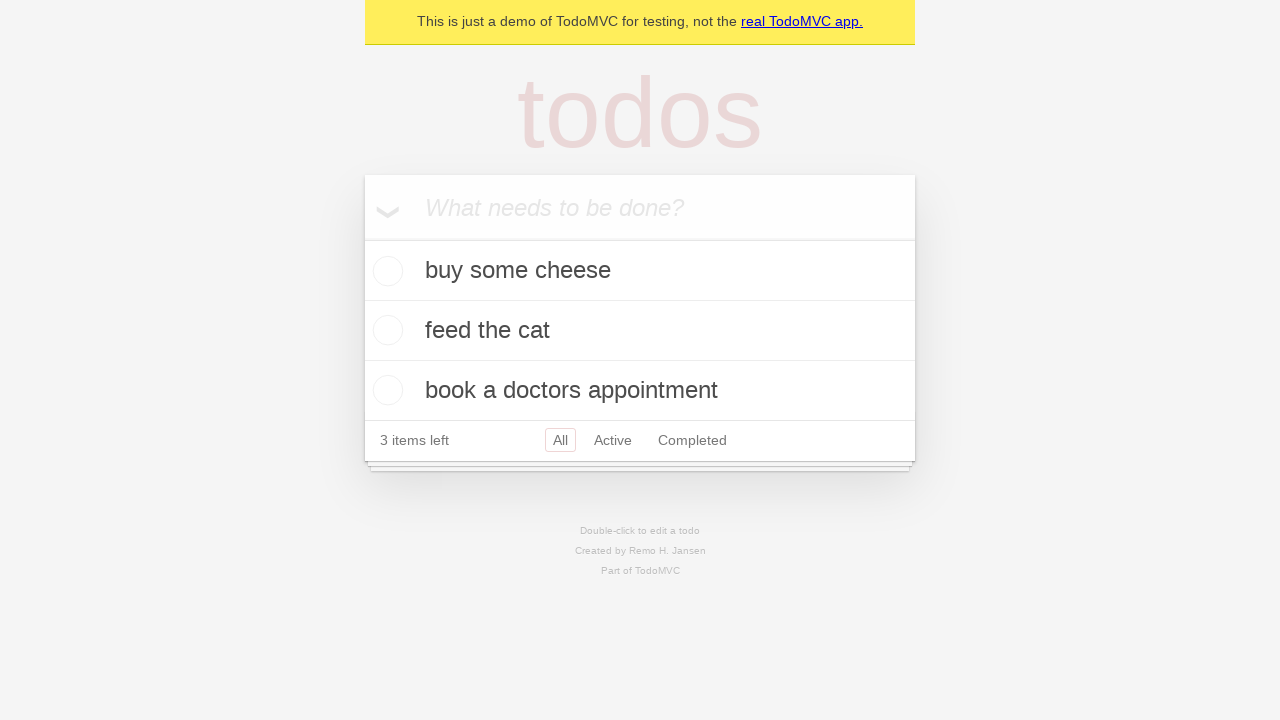

Checked the second todo item to mark it as complete at (385, 330) on [data-testid='todo-item'] >> nth=1 >> internal:role=checkbox
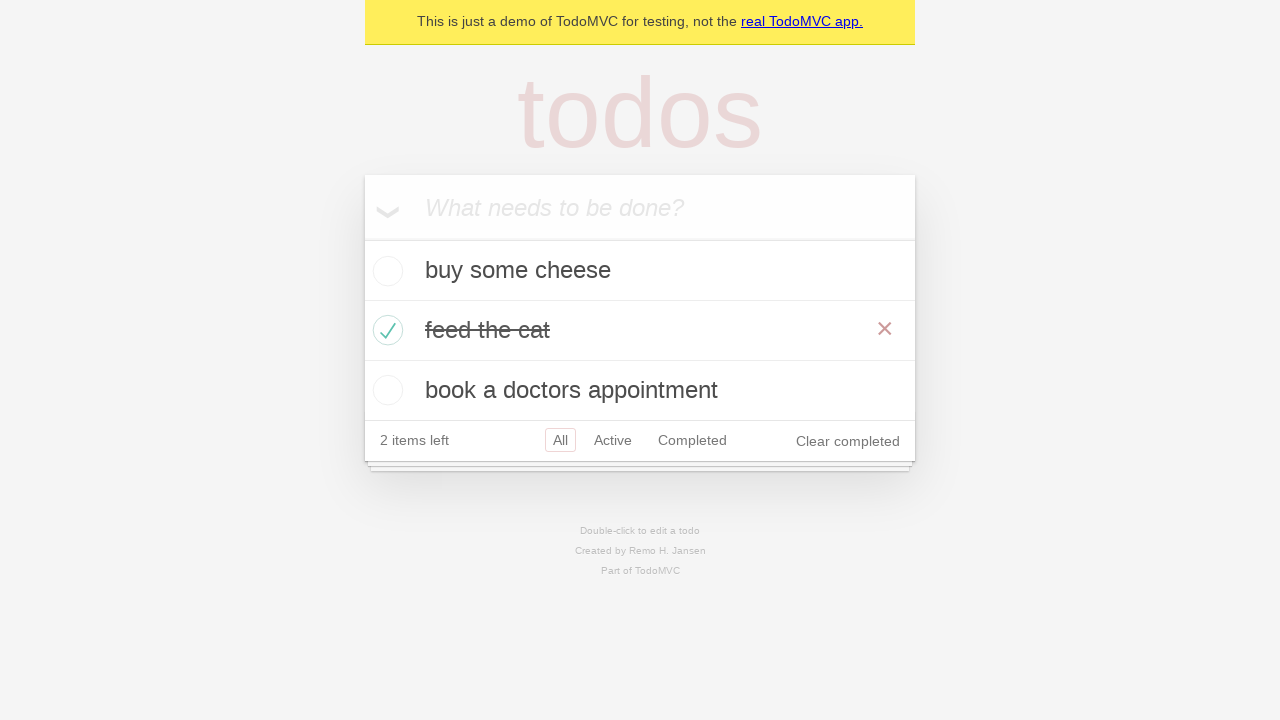

Clicked Active filter to display only incomplete items at (613, 440) on internal:role=link[name="Active"i]
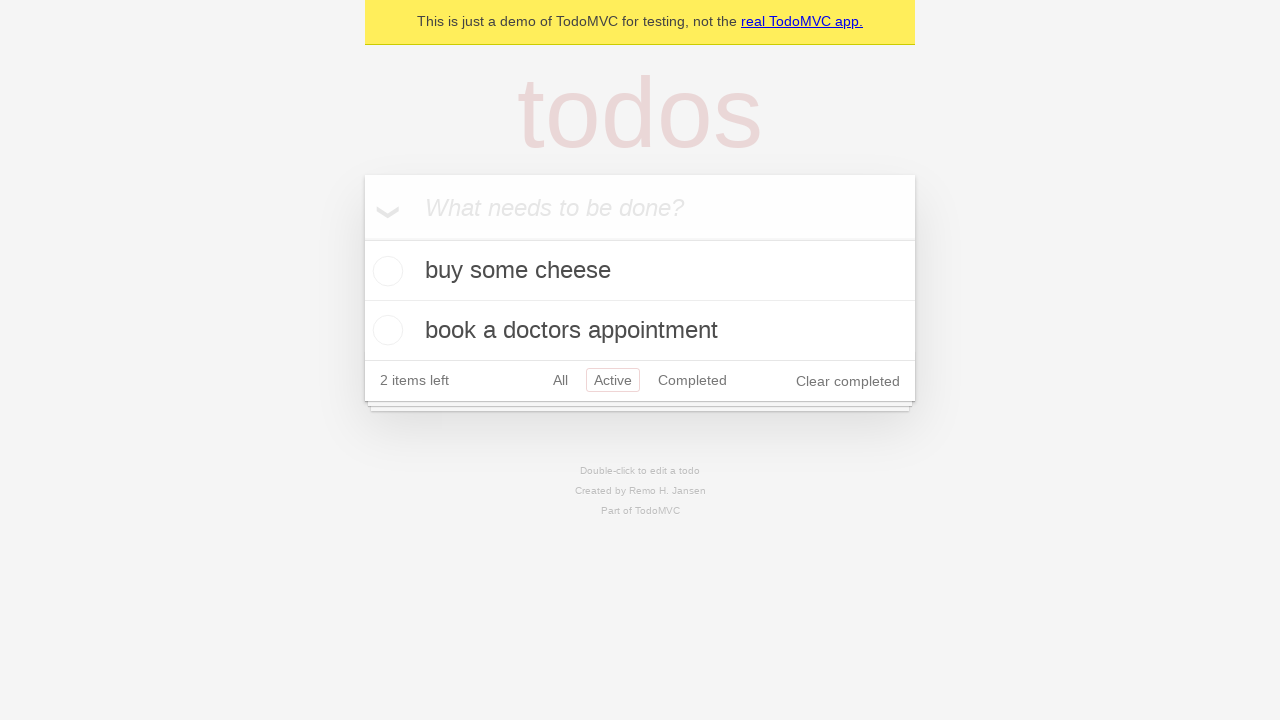

Filtered todo items loaded, showing only active (incomplete) items
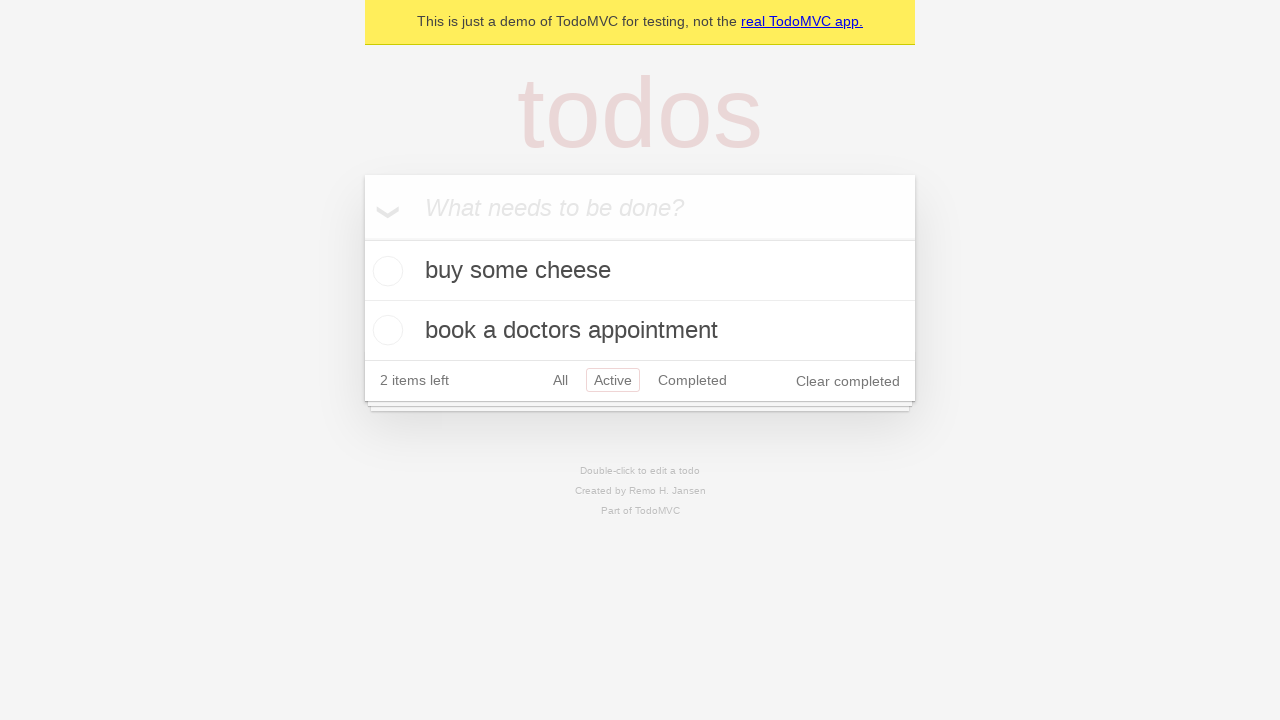

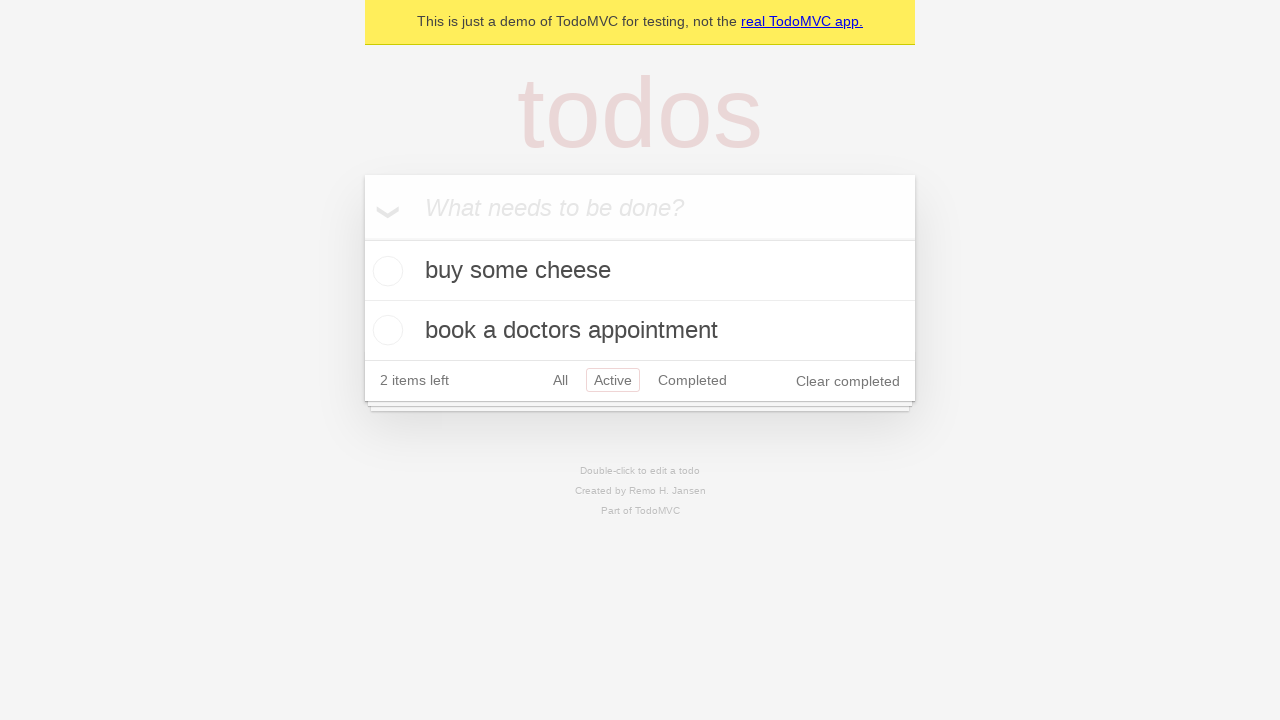